Tests product filtering functionality by clicking on the Apple brand filter and verifying that iPhone products are displayed in the results

Starting URL: https://bstackdemo.com/

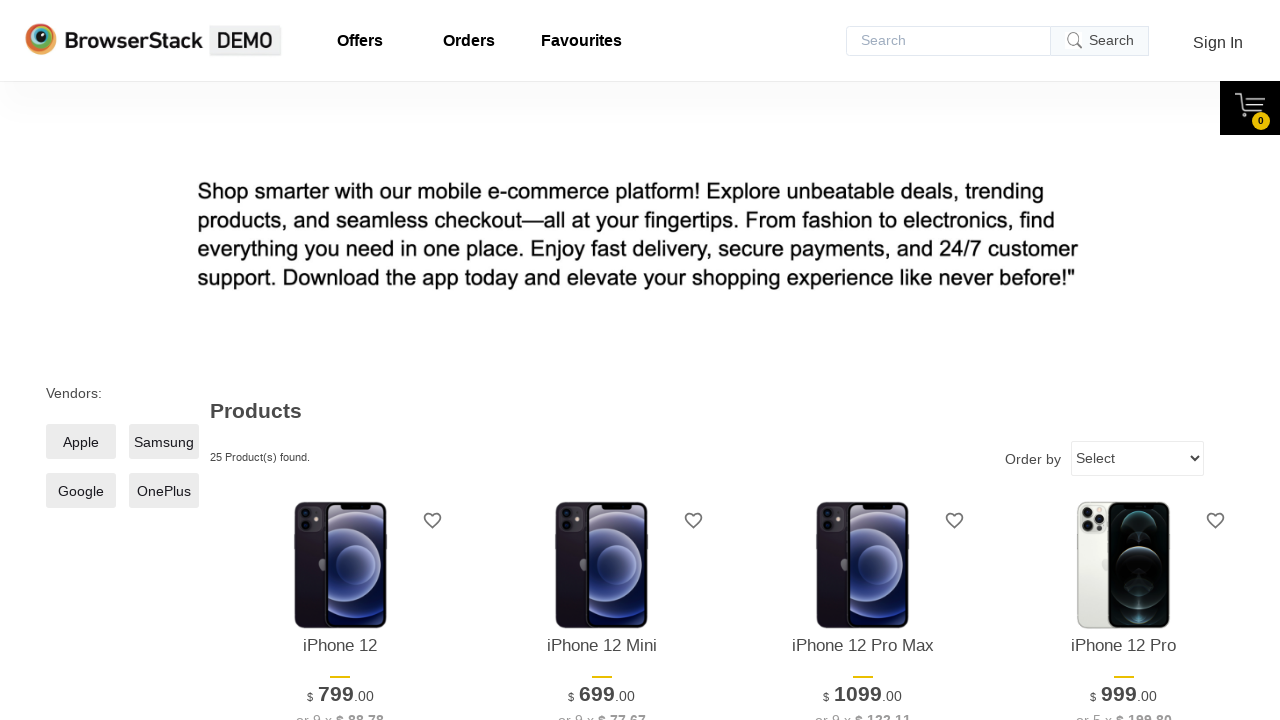

Clicked on Apple brand filter at (81, 442) on xpath=//span[contains(text(), 'Apple')]
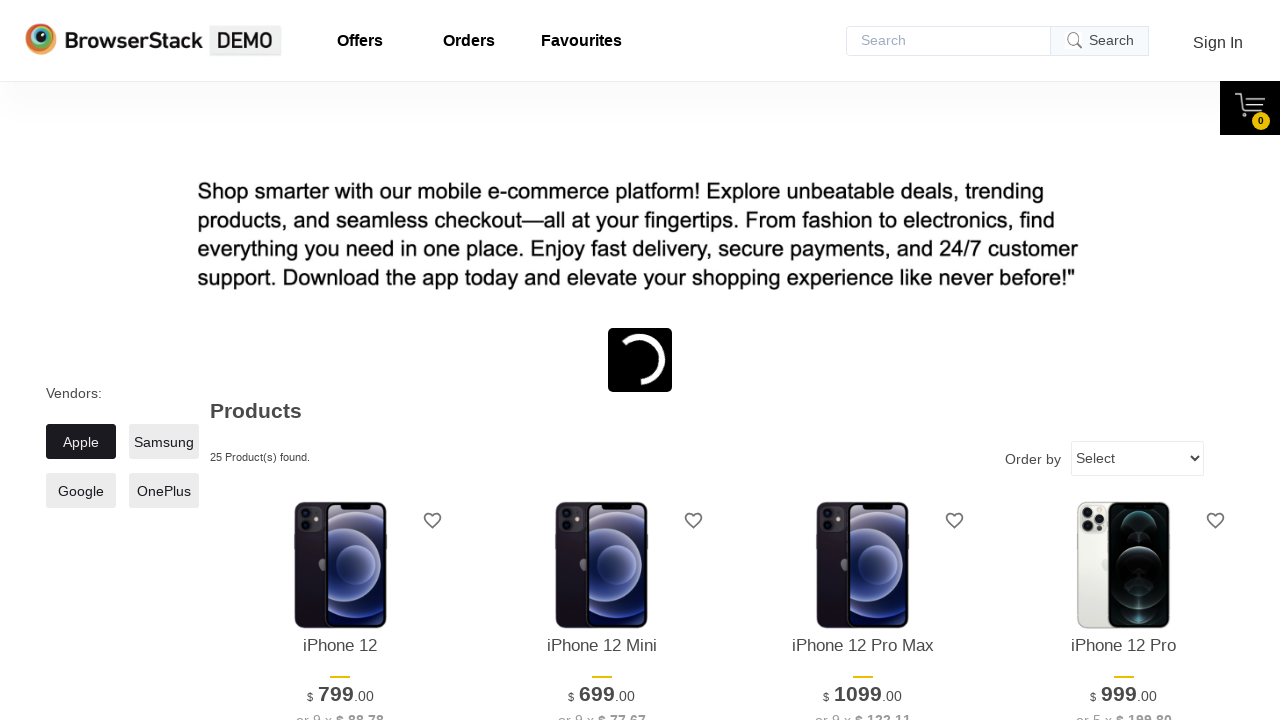

Filtered products loaded, iPhone products are now displayed in results
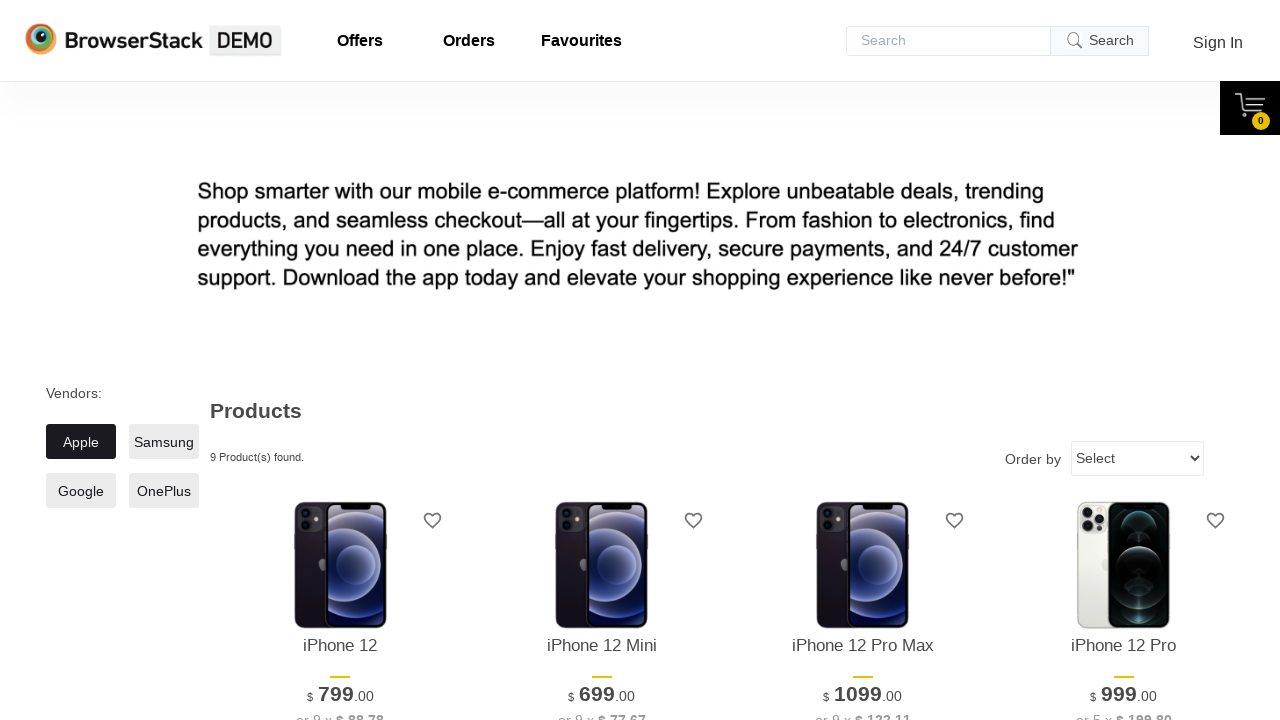

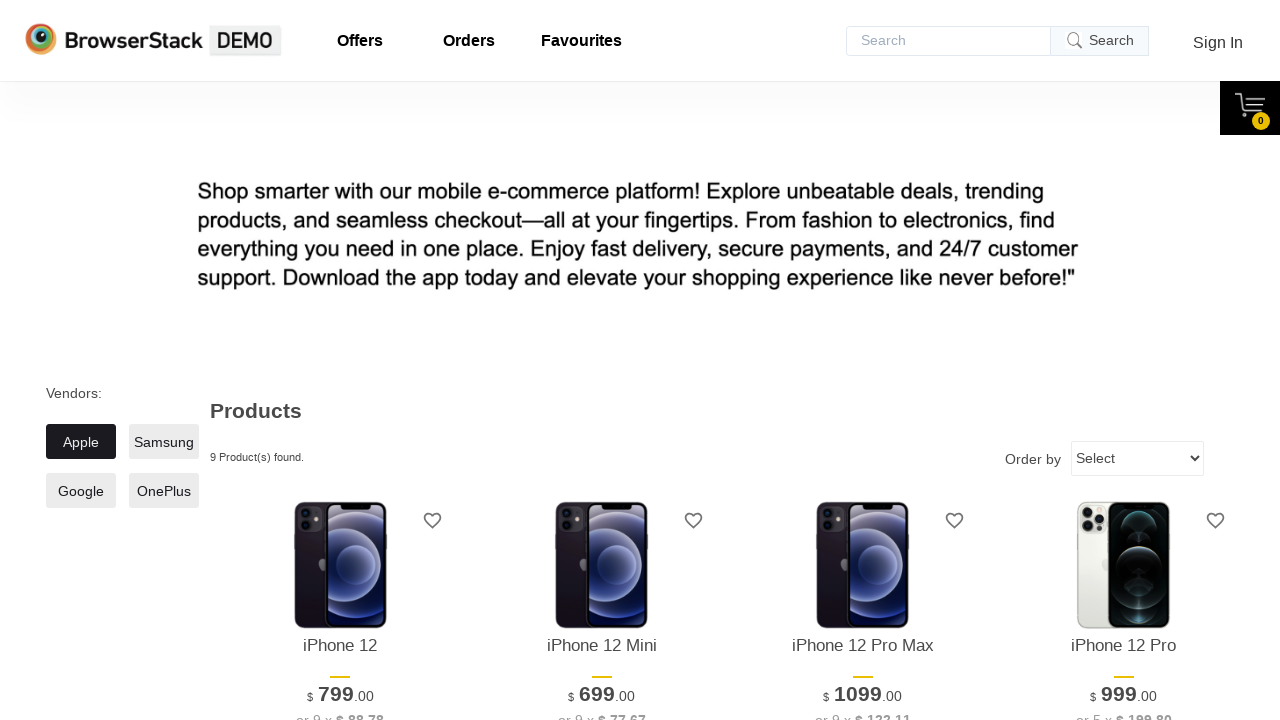